Tests the contact form on thinktime.in by navigating to the Contact page, scrolling to the form, and filling in first name, last name, email, subject, and message fields.

Starting URL: https://thinktime.in/

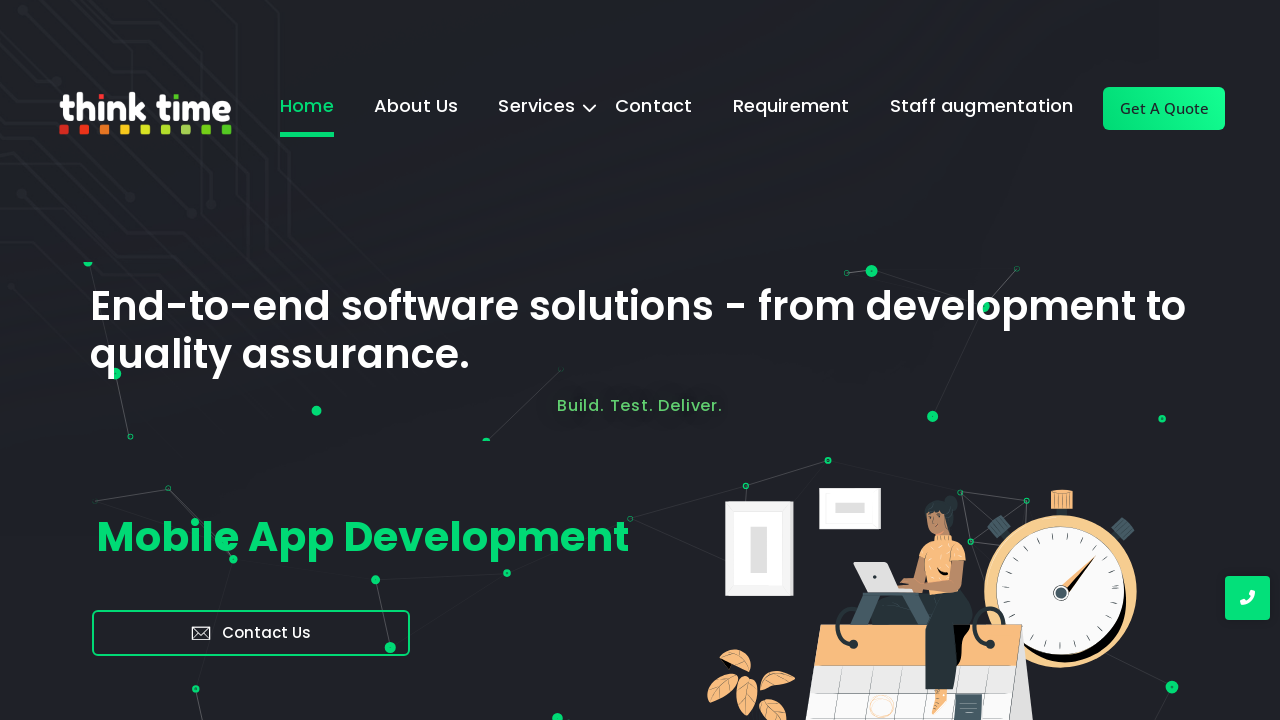

Clicked on Contact link in navigation at (654, 109) on (//a[contains(text(),'Contact')])[1]
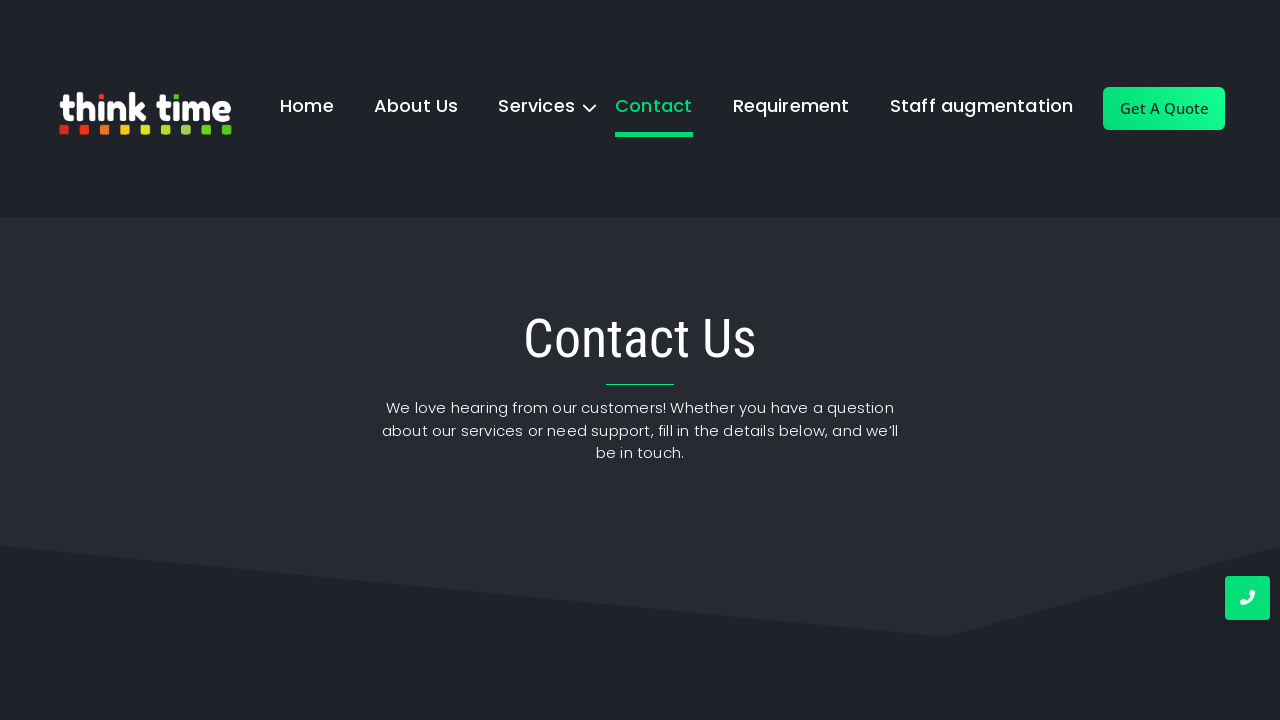

Waited for page to load (2000ms)
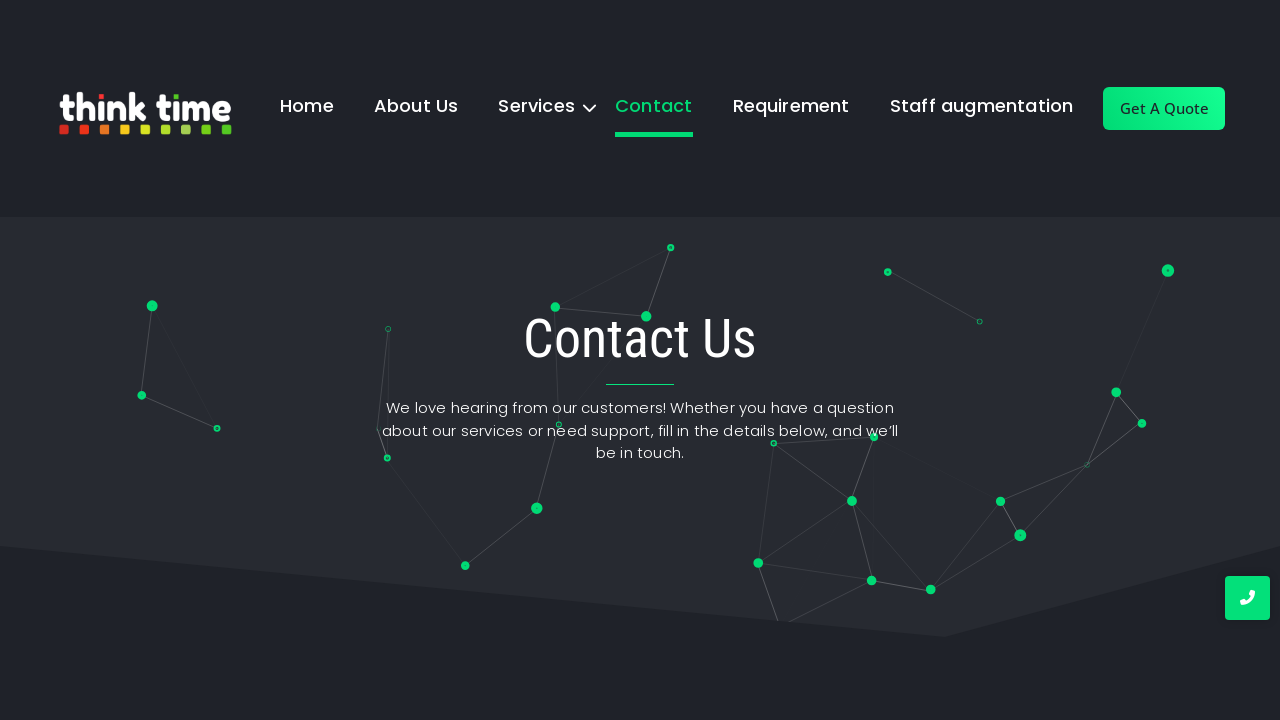

Located first name field
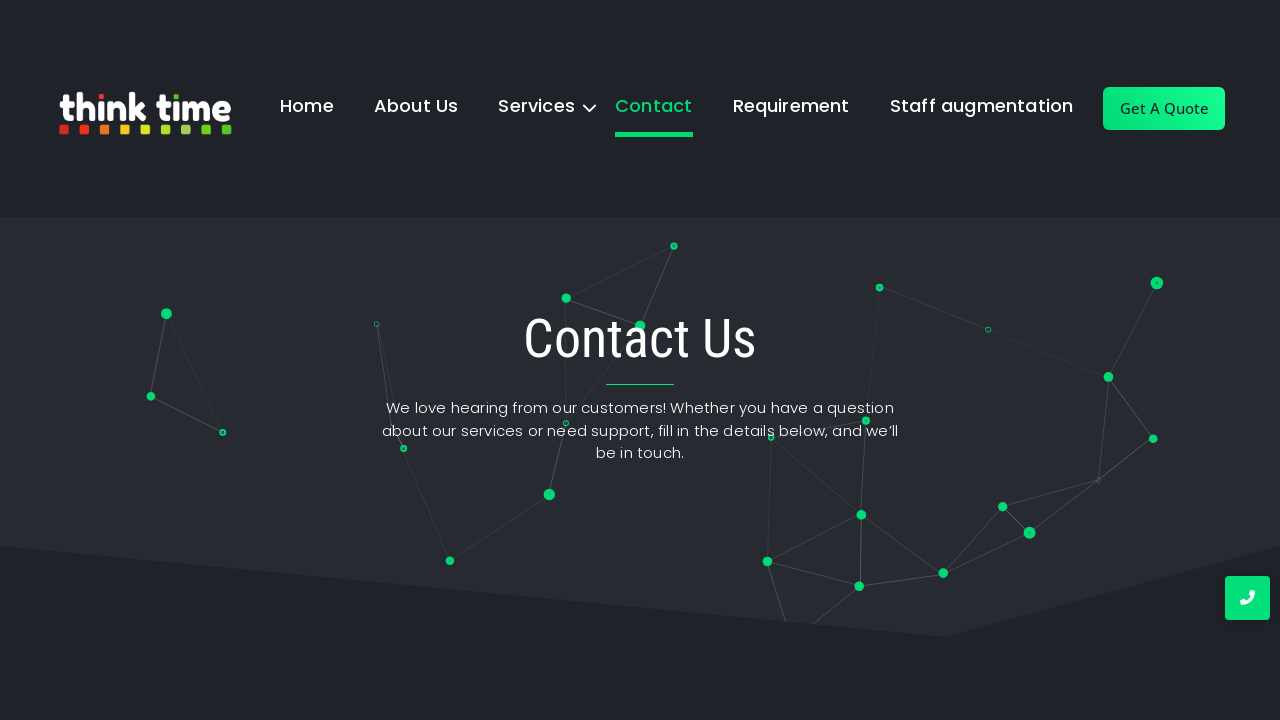

Scrolled to first name field
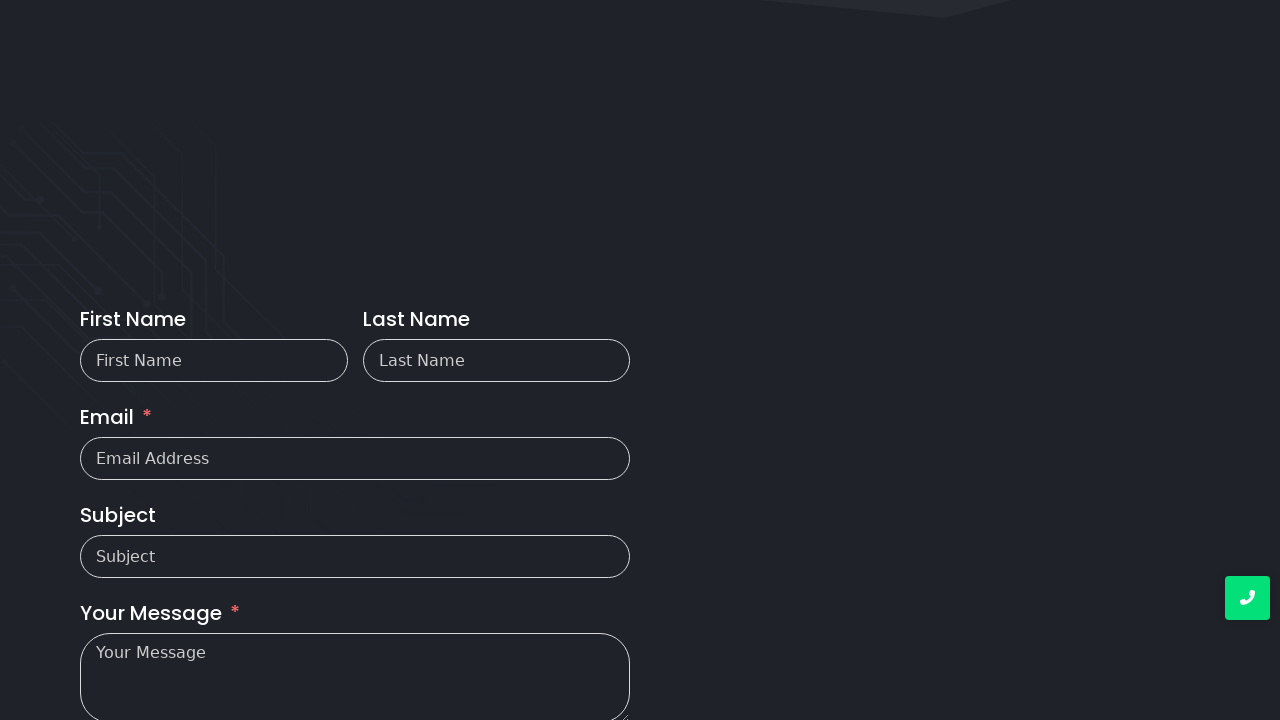

Filled first name field with 'Jennifer' on #ff_7_names_first_name_
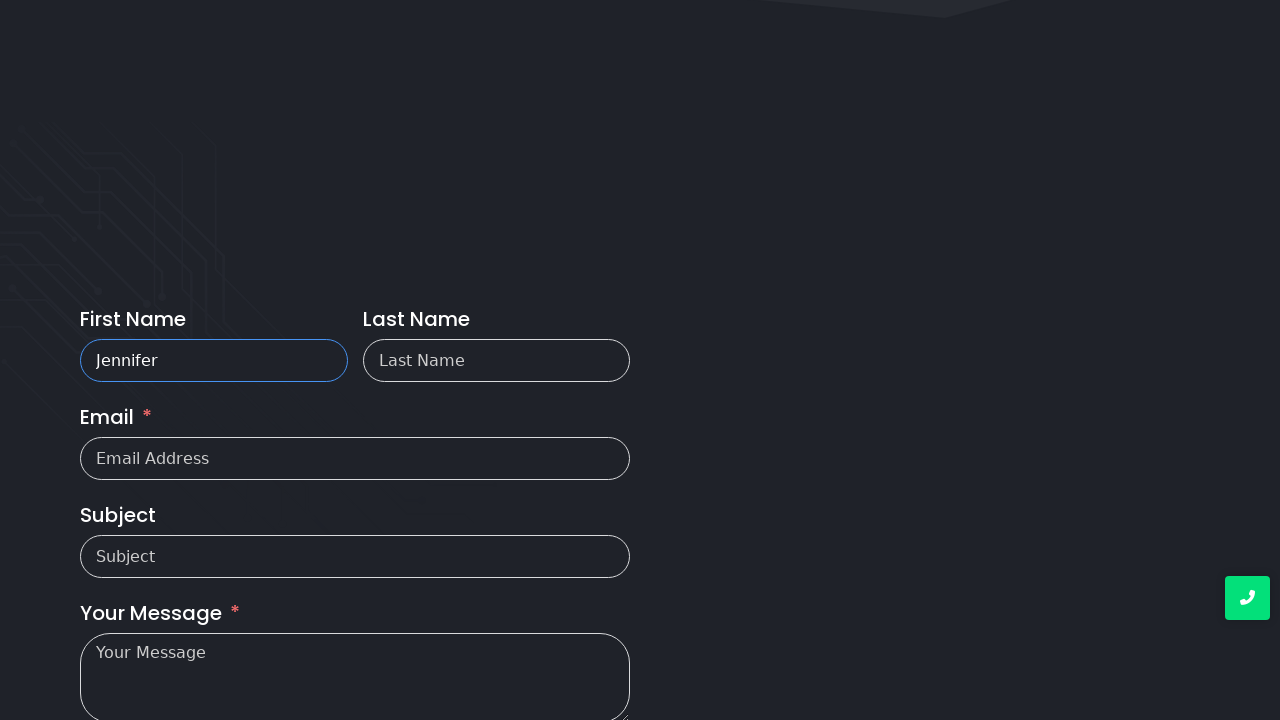

Filled last name field with 'Morrison' on #ff_7_names_last_name_
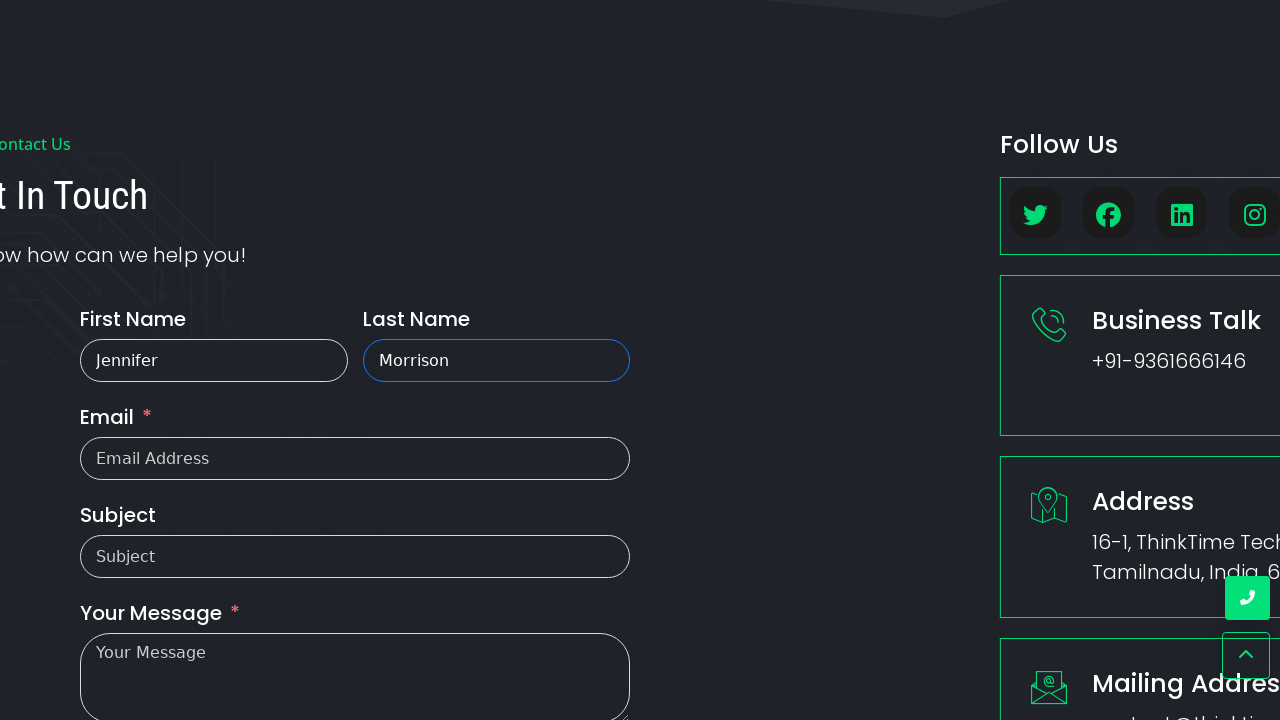

Filled email field with 'jennifer.morrison@testmail.com' on #ff_7_email
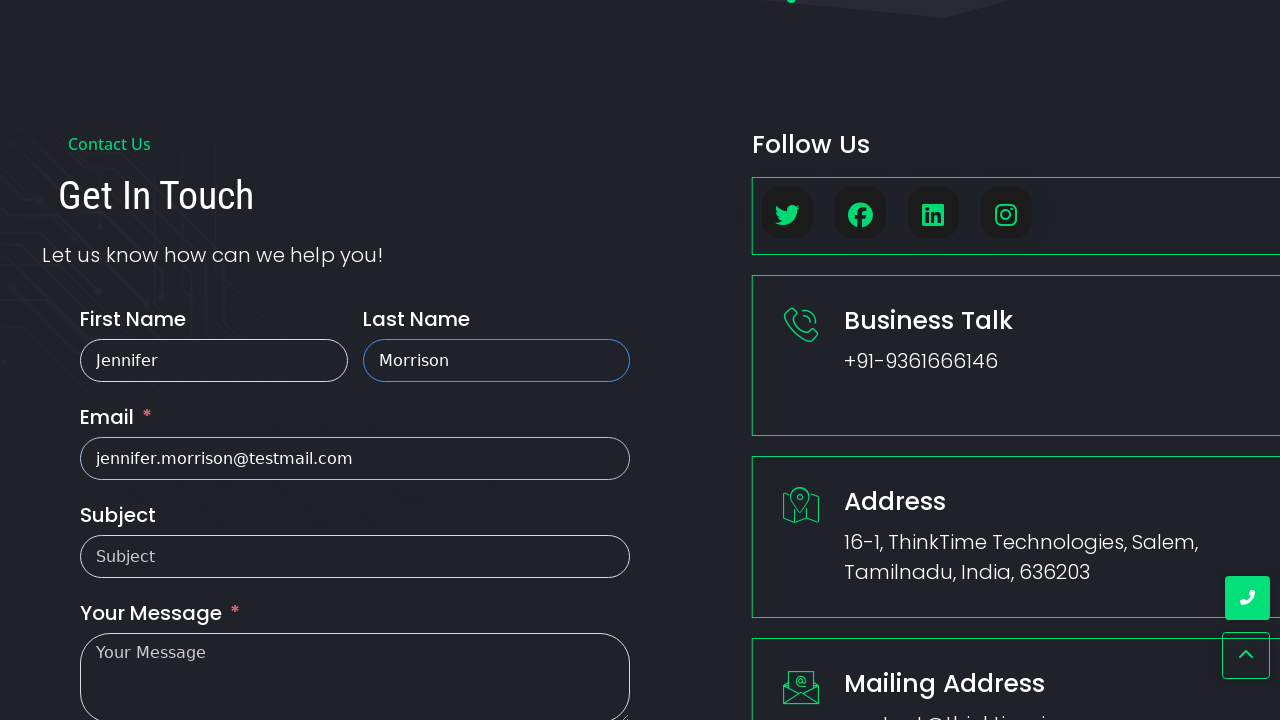

Filled subject field with 'Inquiry about services' on #ff_7_subject
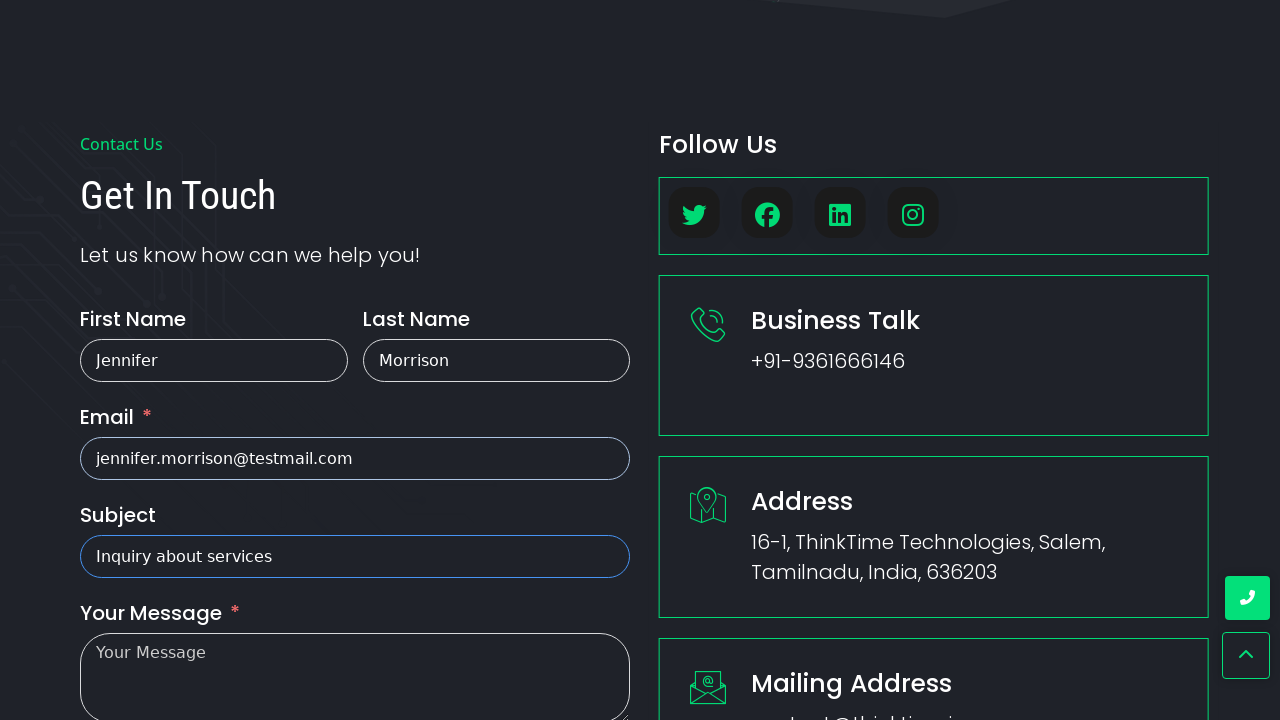

Filled message field with inquiry text on #ff_7_message
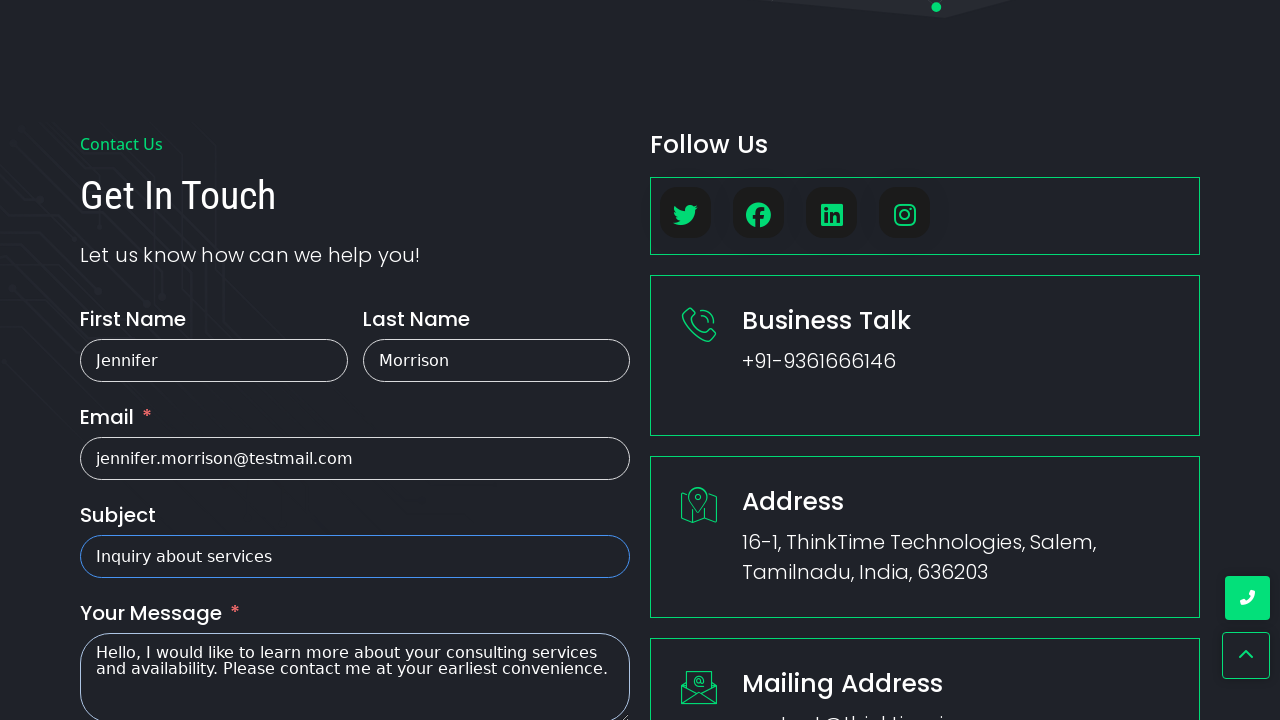

Located Submit button
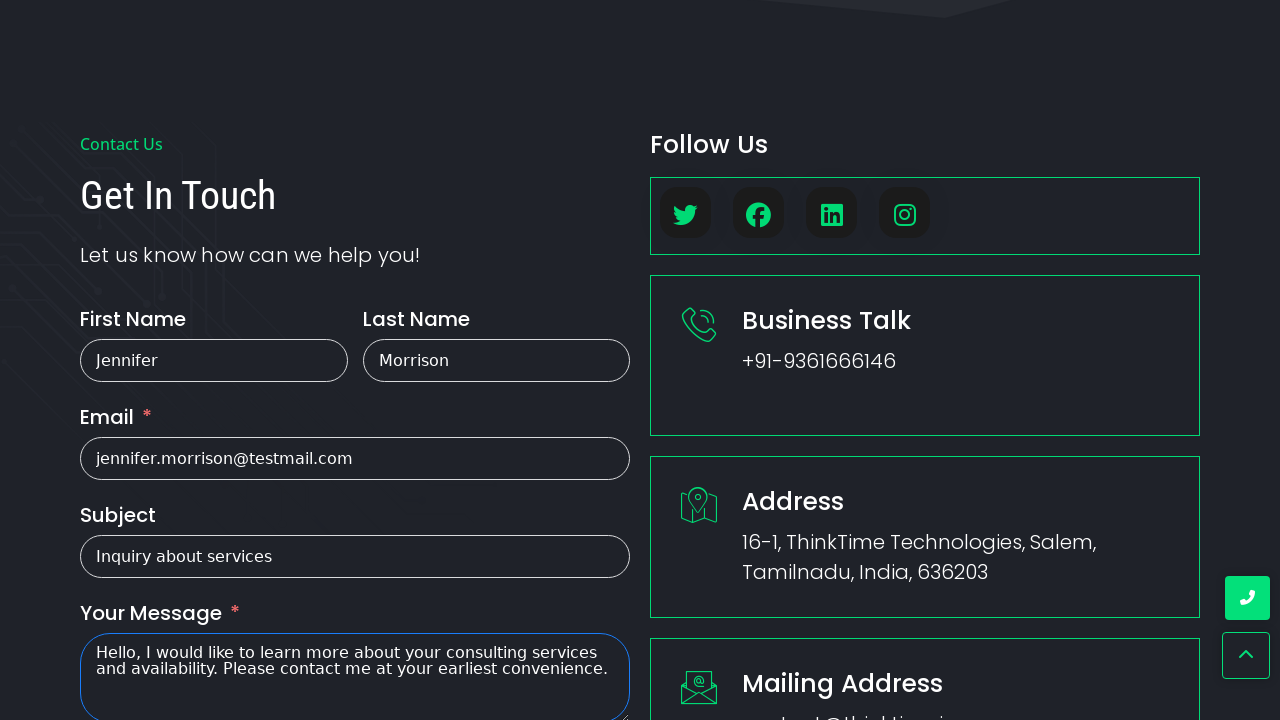

Scrolled to Submit button
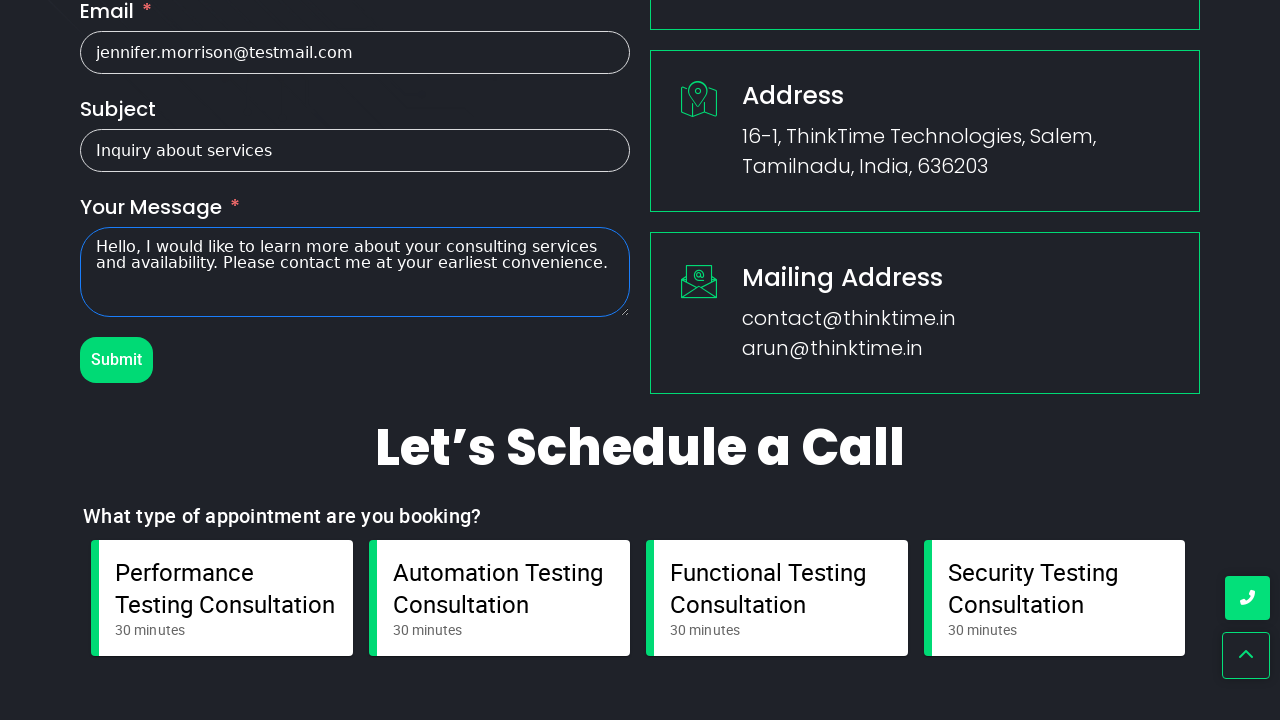

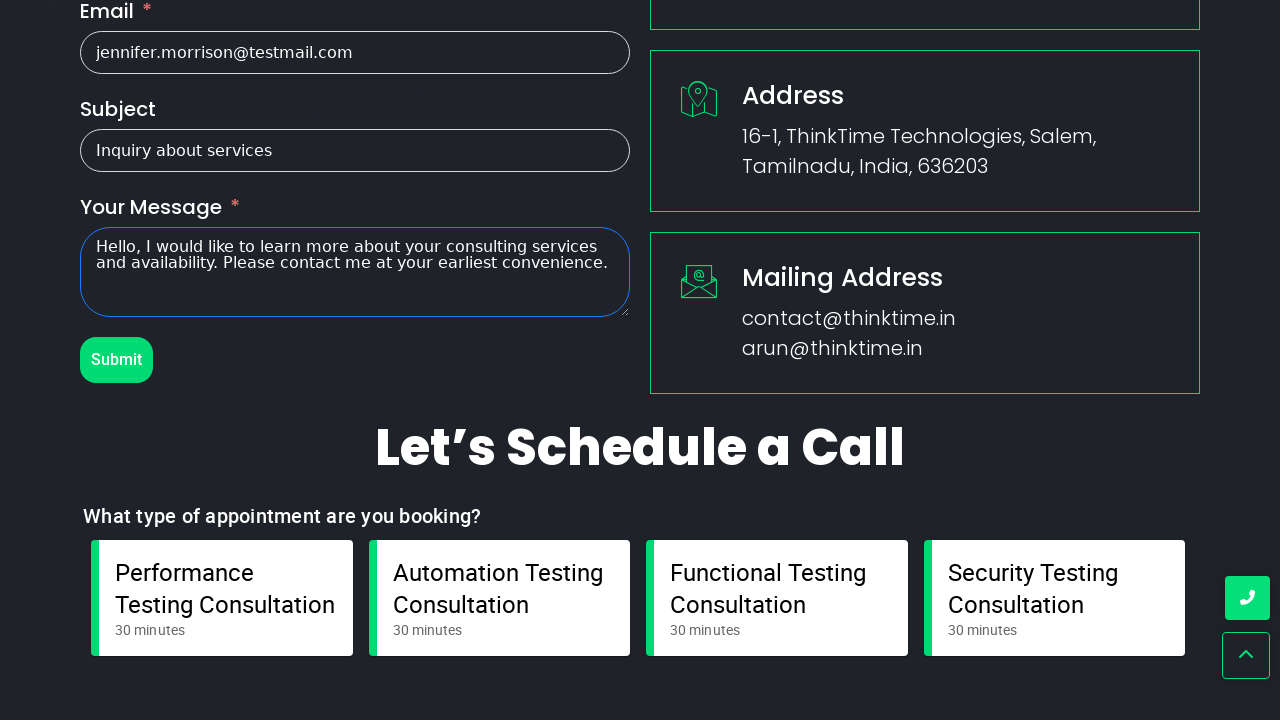